Tests dynamic content loading by clicking a Start button and verifying that "Hello World!" text appears after loading completes

Starting URL: https://the-internet.herokuapp.com/dynamic_loading/1

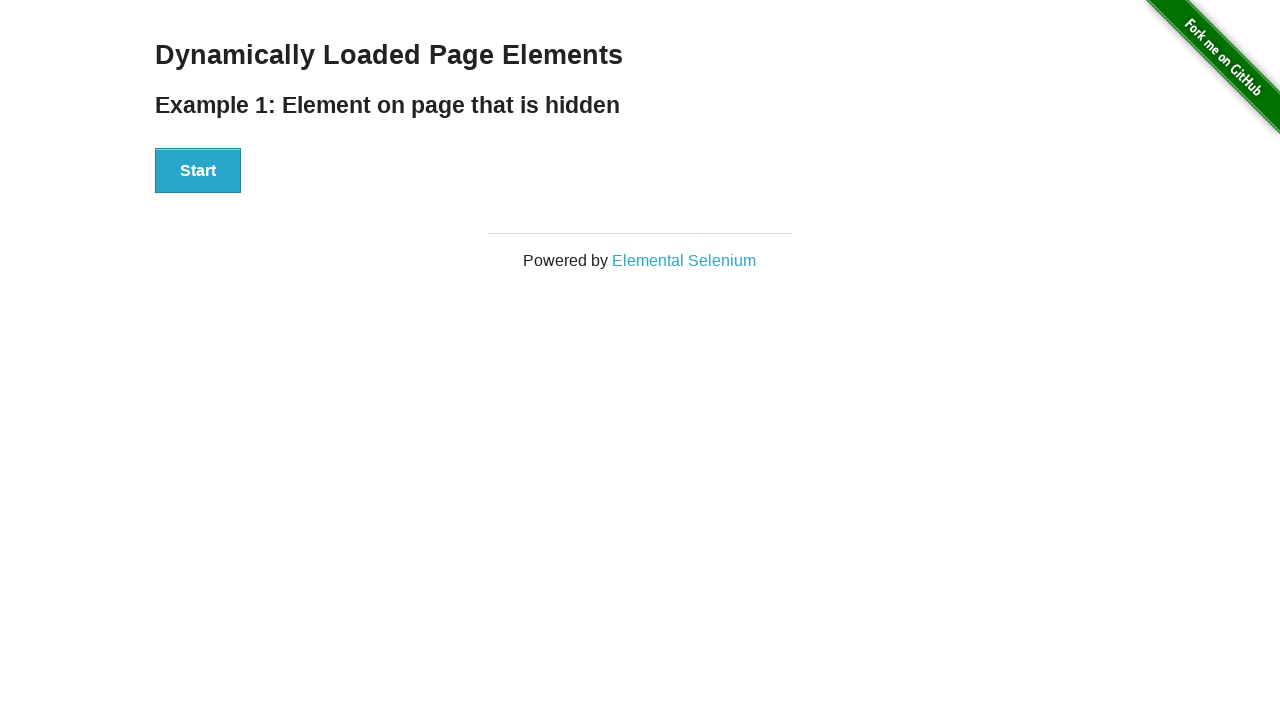

Clicked the Start button to initiate dynamic content loading at (198, 171) on xpath=//button
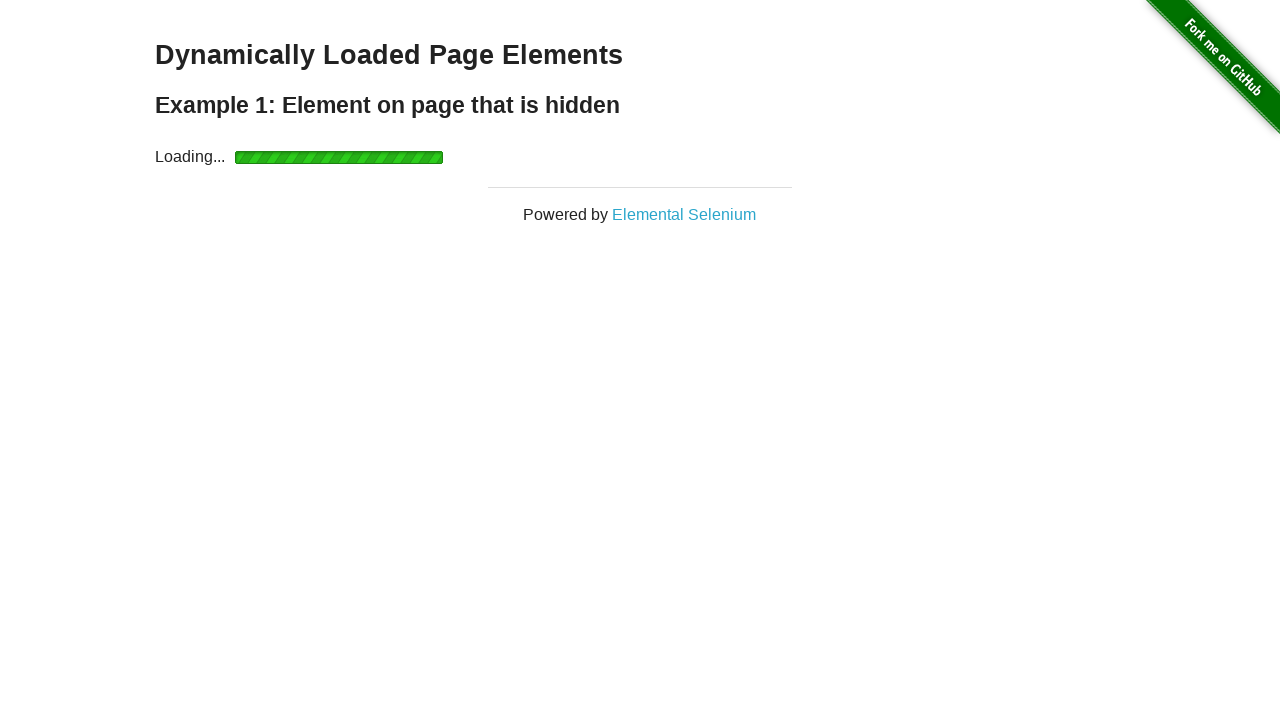

Located the Hello World text element
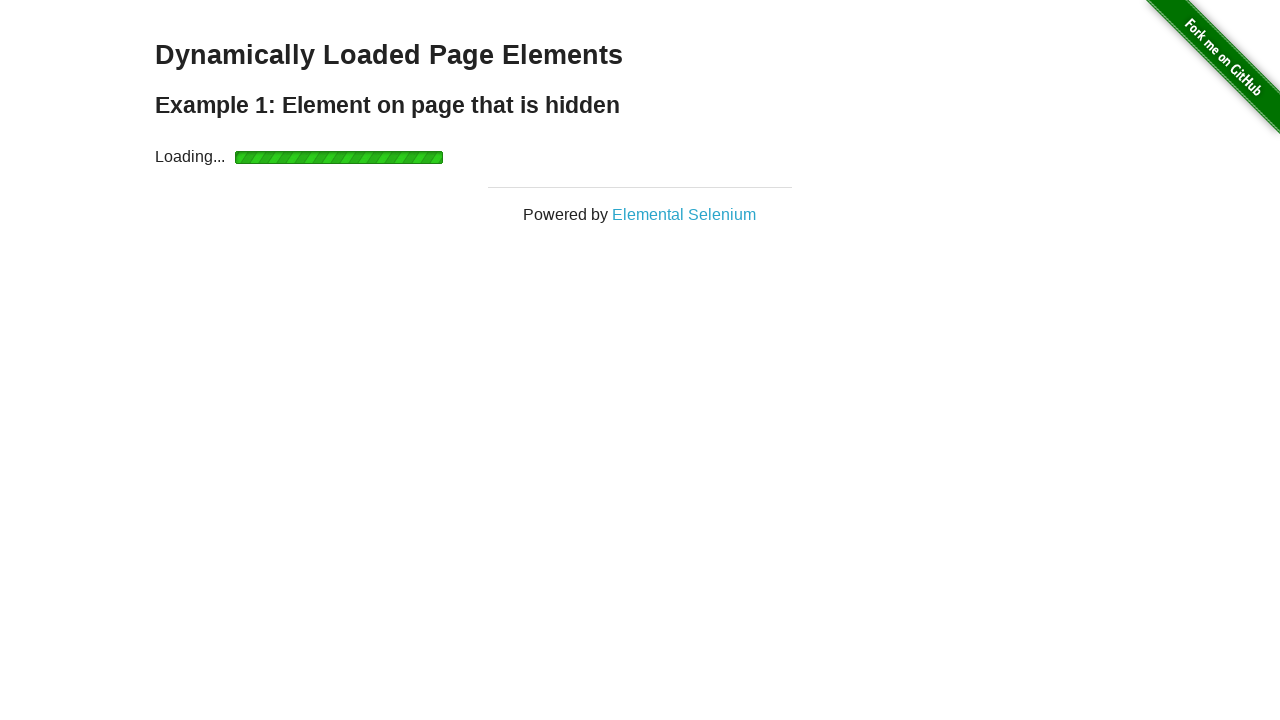

Waited for Hello World text to become visible after loading completed
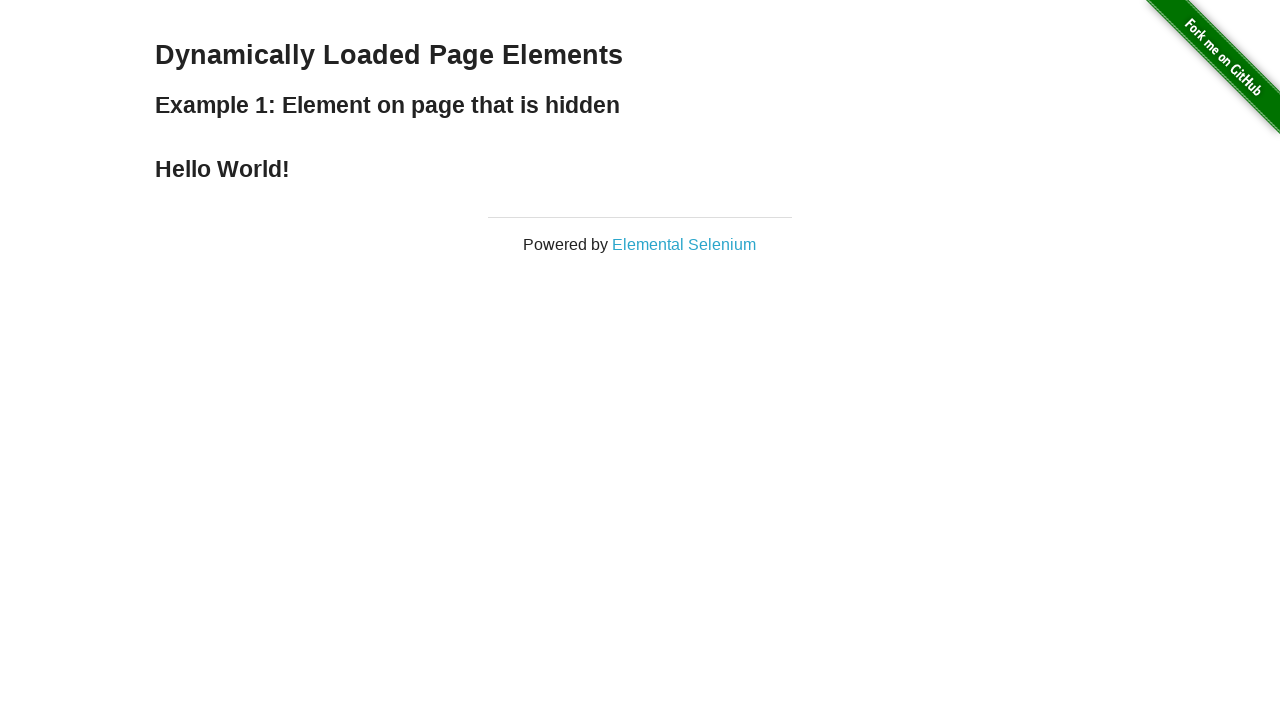

Verified that the text content equals 'Hello World!'
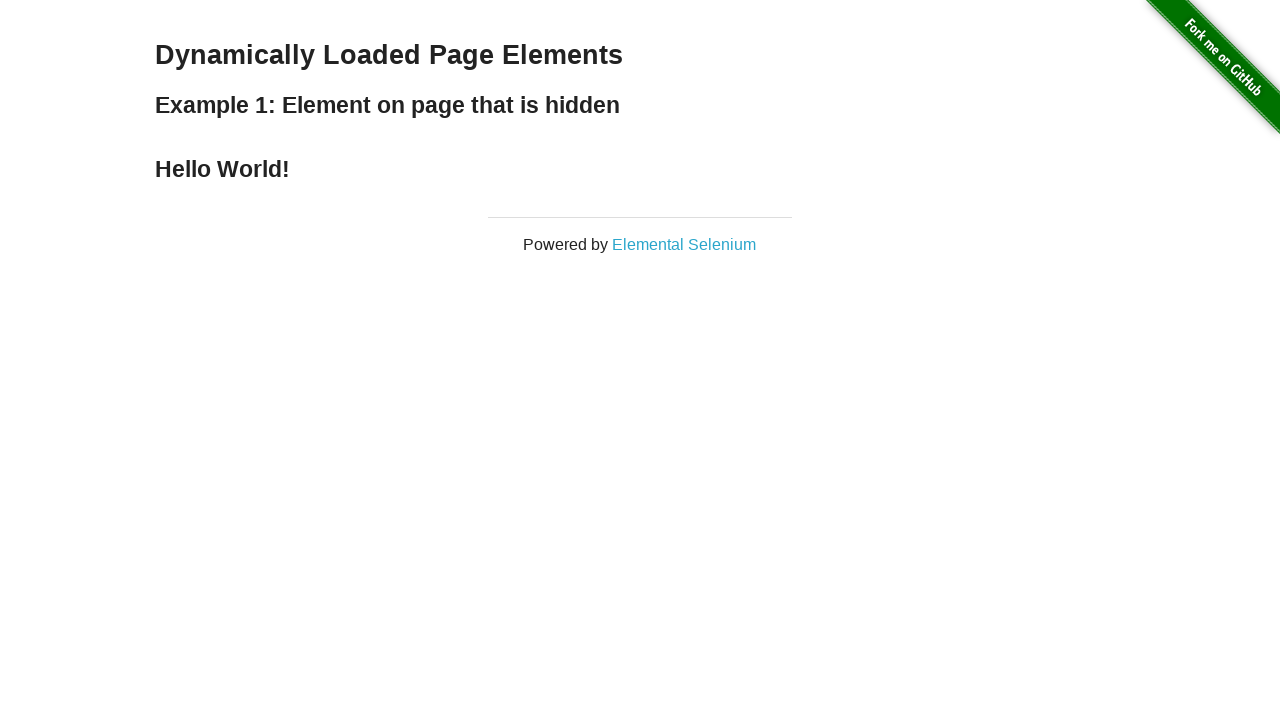

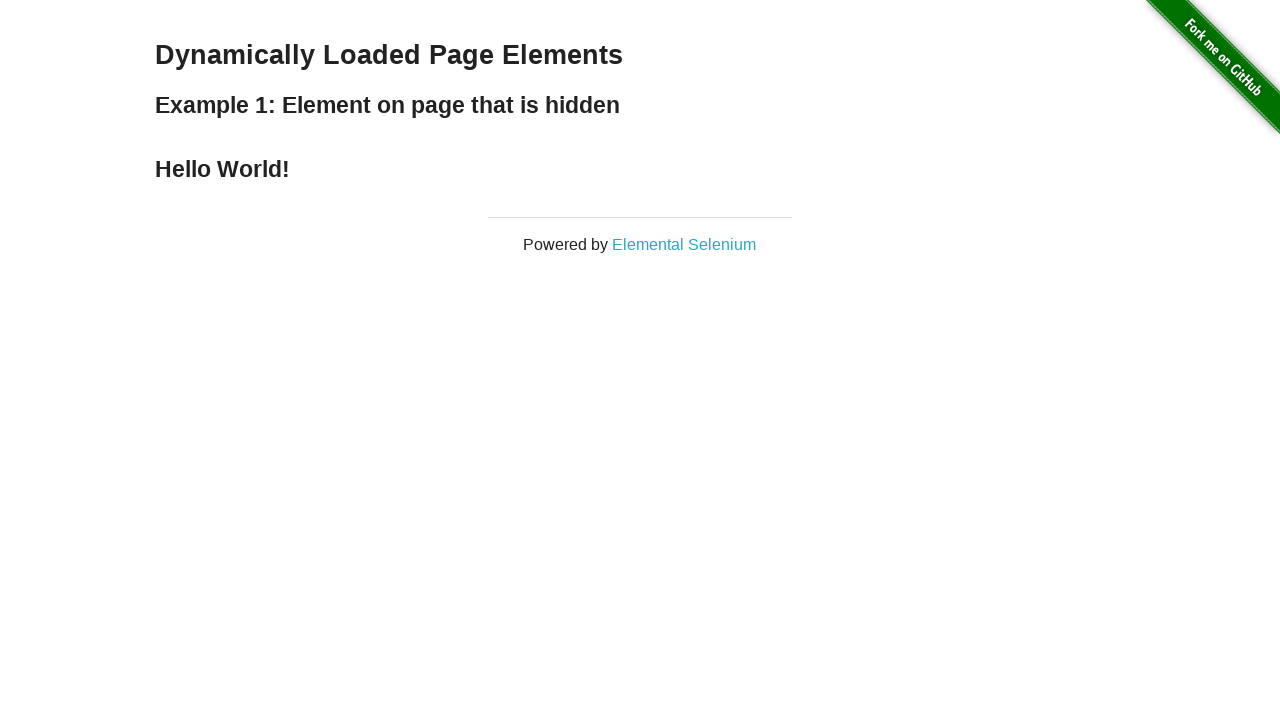